Tests dropdown selection and radio button clicking functionality

Starting URL: https://rahulshettyacademy.com/AutomationPractice/

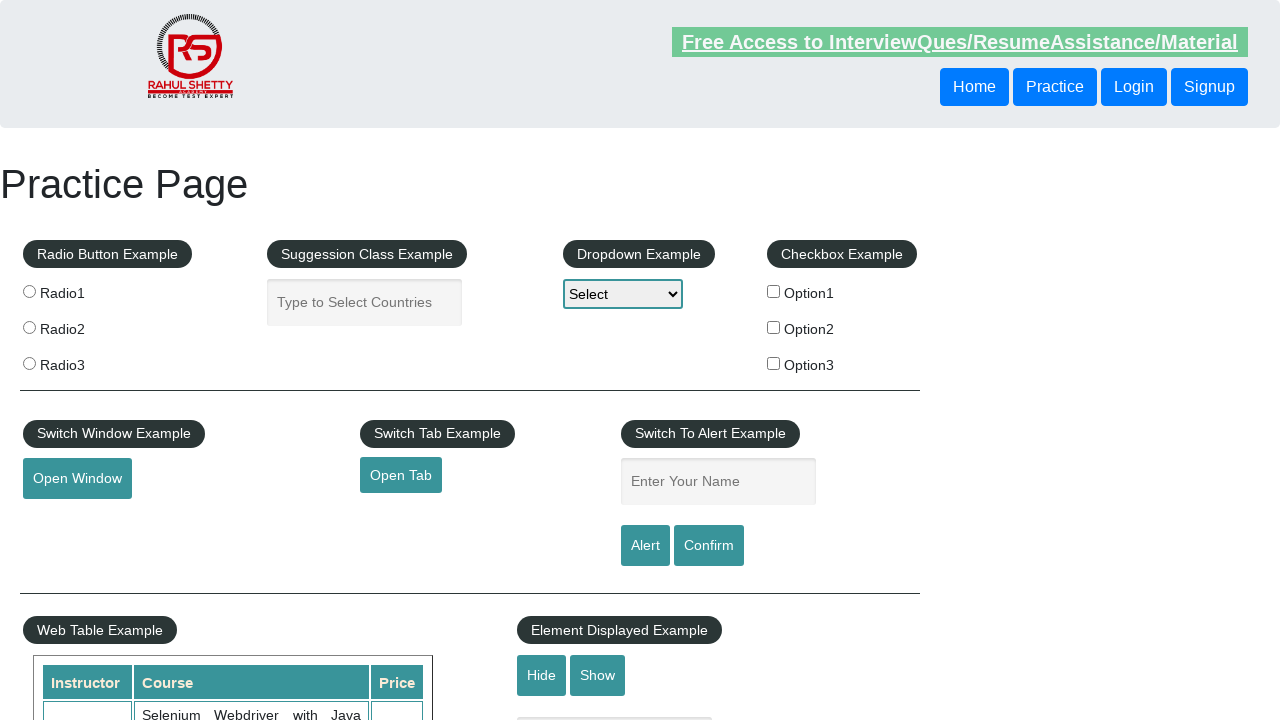

Selected 'option2' from dropdown menu on #dropdown-class-example
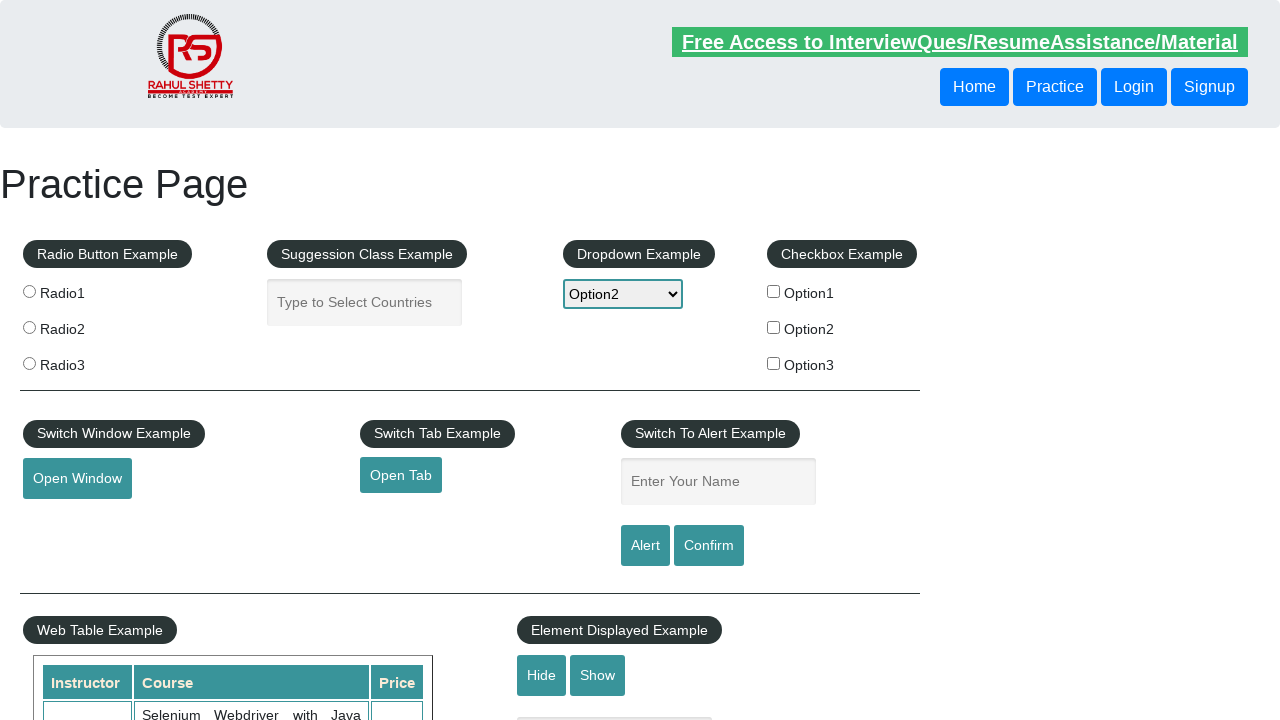

Retrieved all radio button elements
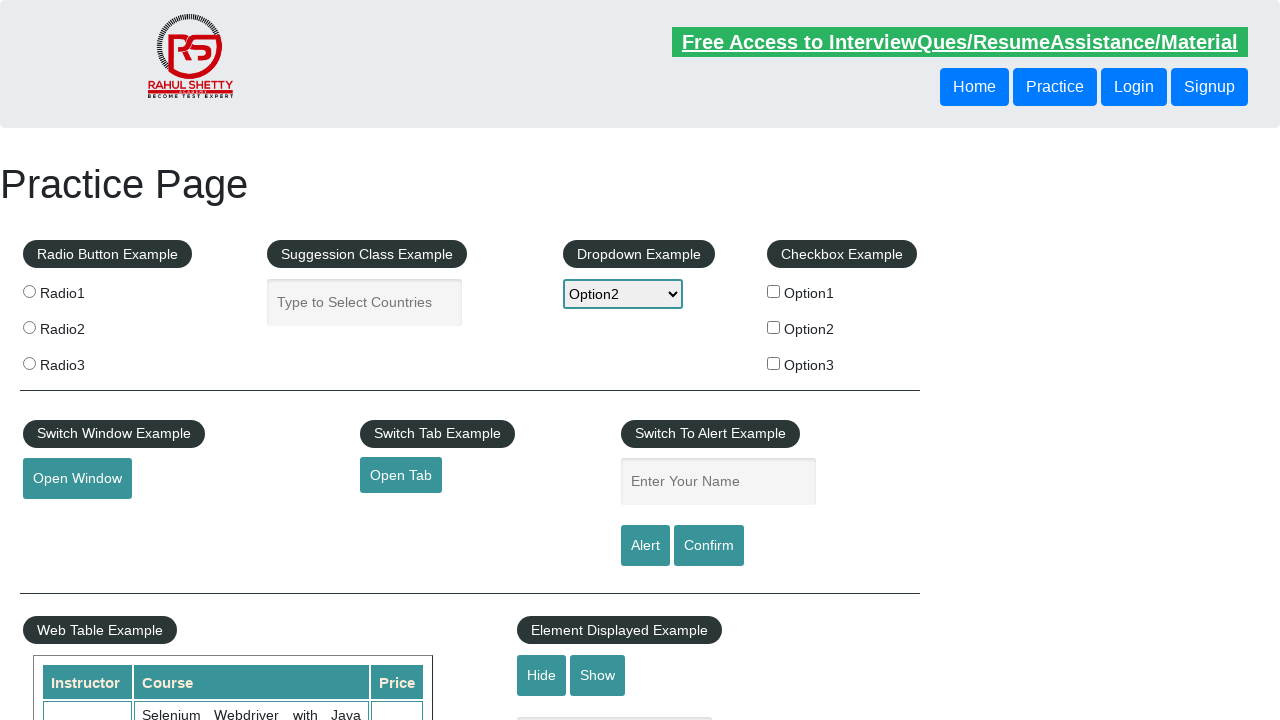

Clicked radio button with value 'radio3'
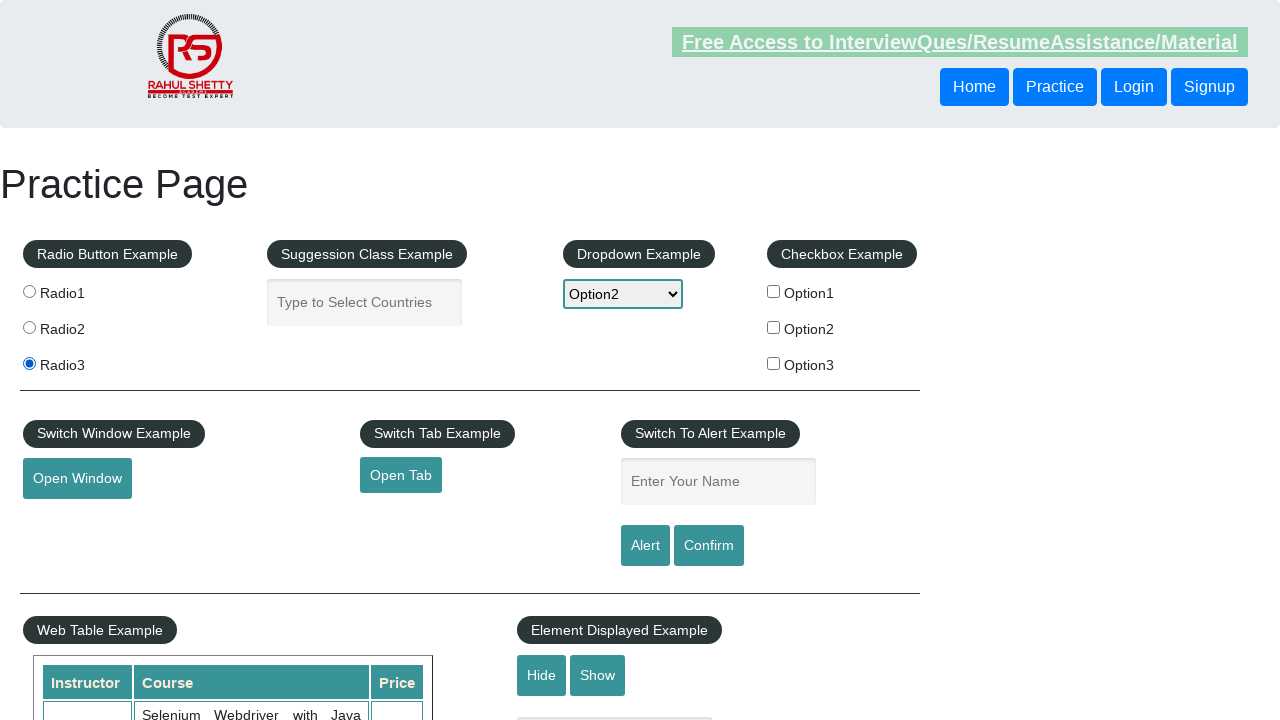

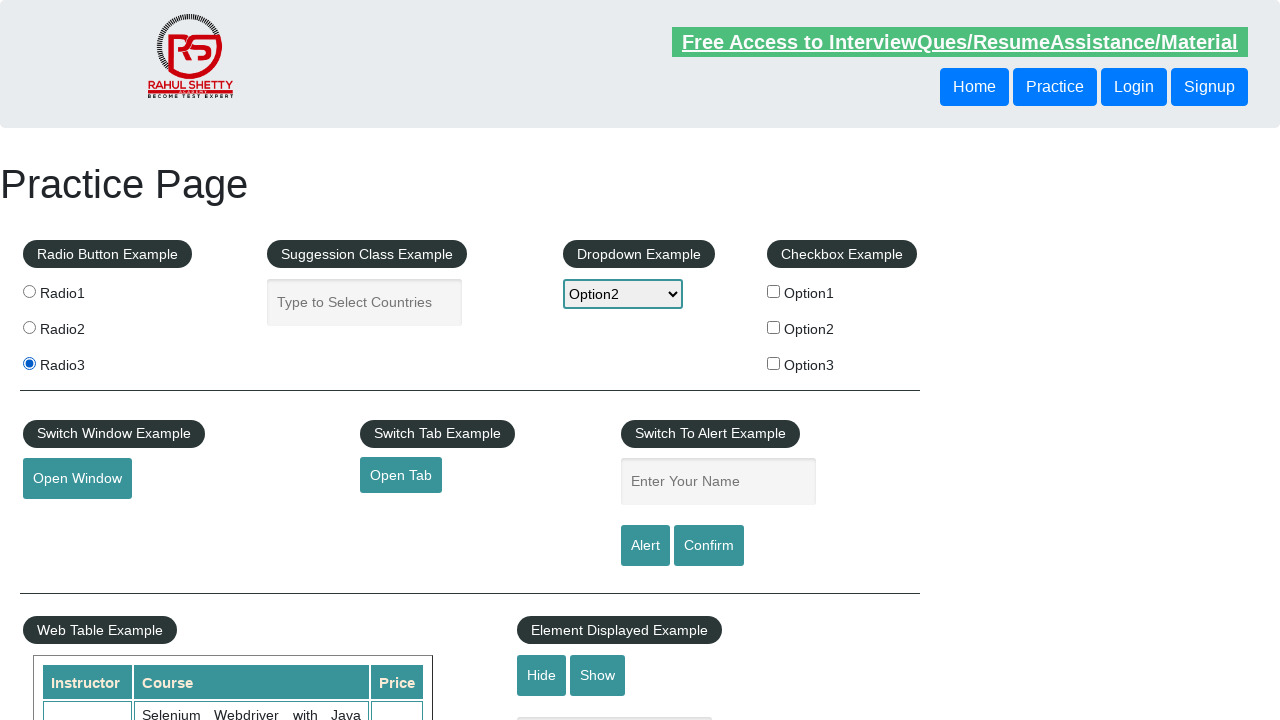